Tests the passenger dropdown functionality by clicking to open the passenger selector and incrementing the adult passenger count 4 times using the increment button.

Starting URL: https://rahulshettyacademy.com/dropdownsPractise/

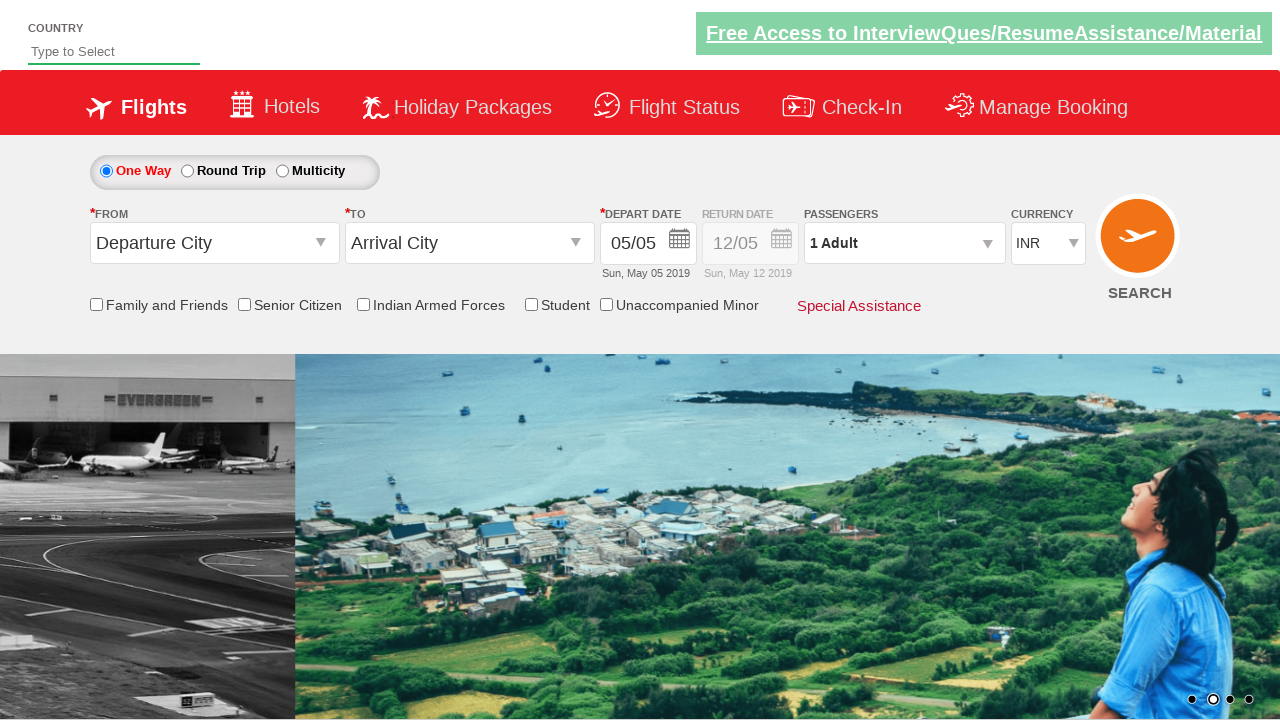

Clicked on passengers dropdown to open the selector at (904, 243) on #divpaxinfo
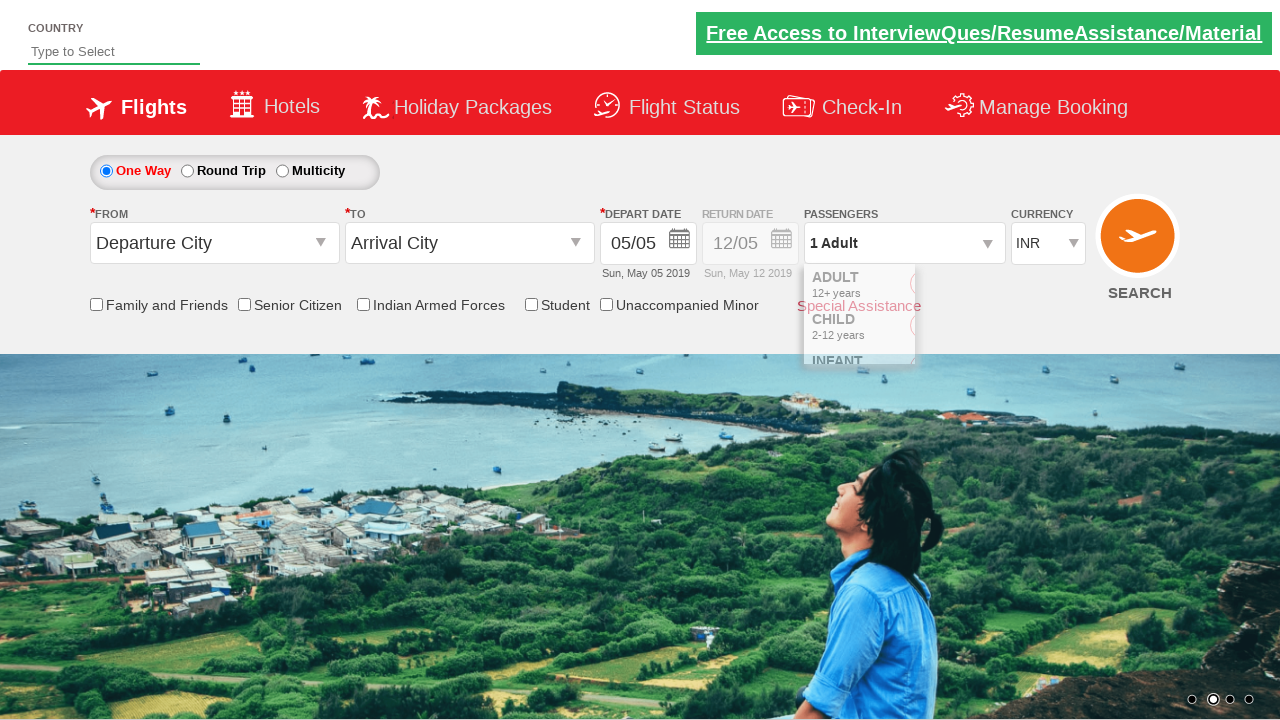

Waited for dropdown to become visible
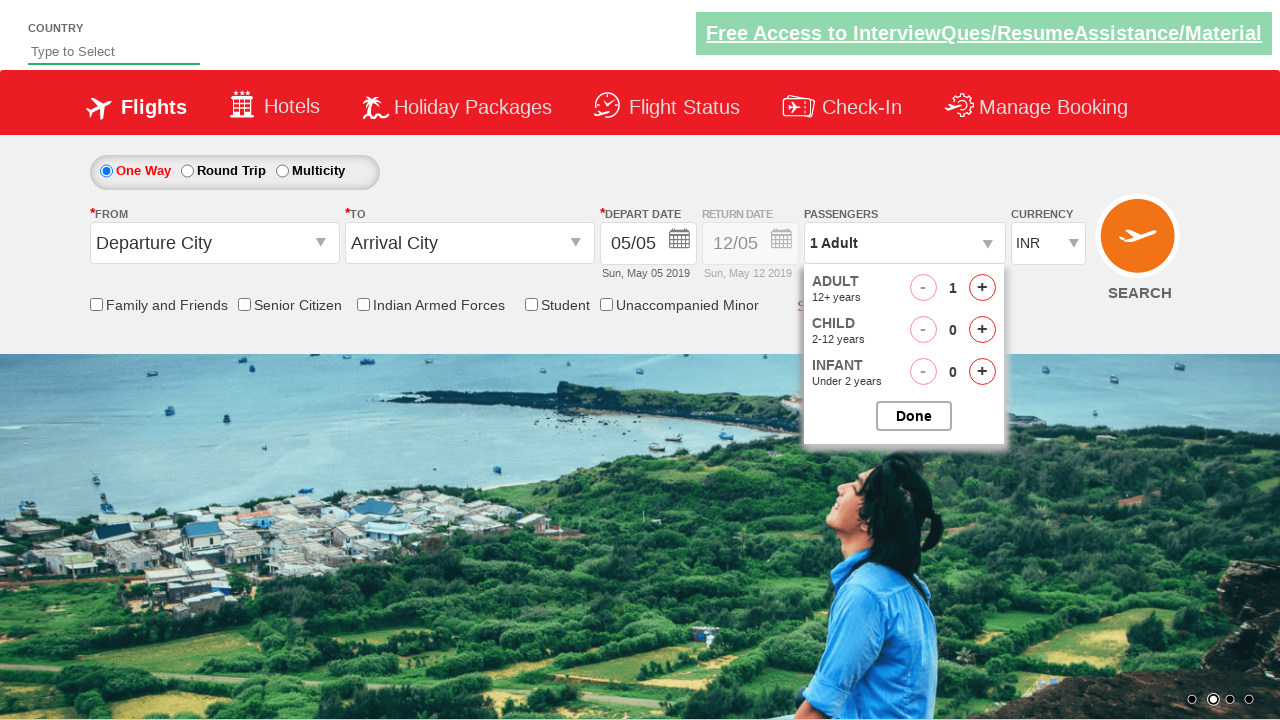

Incremented adult passenger count (click 1 of 4) at (982, 288) on #hrefIncAdt
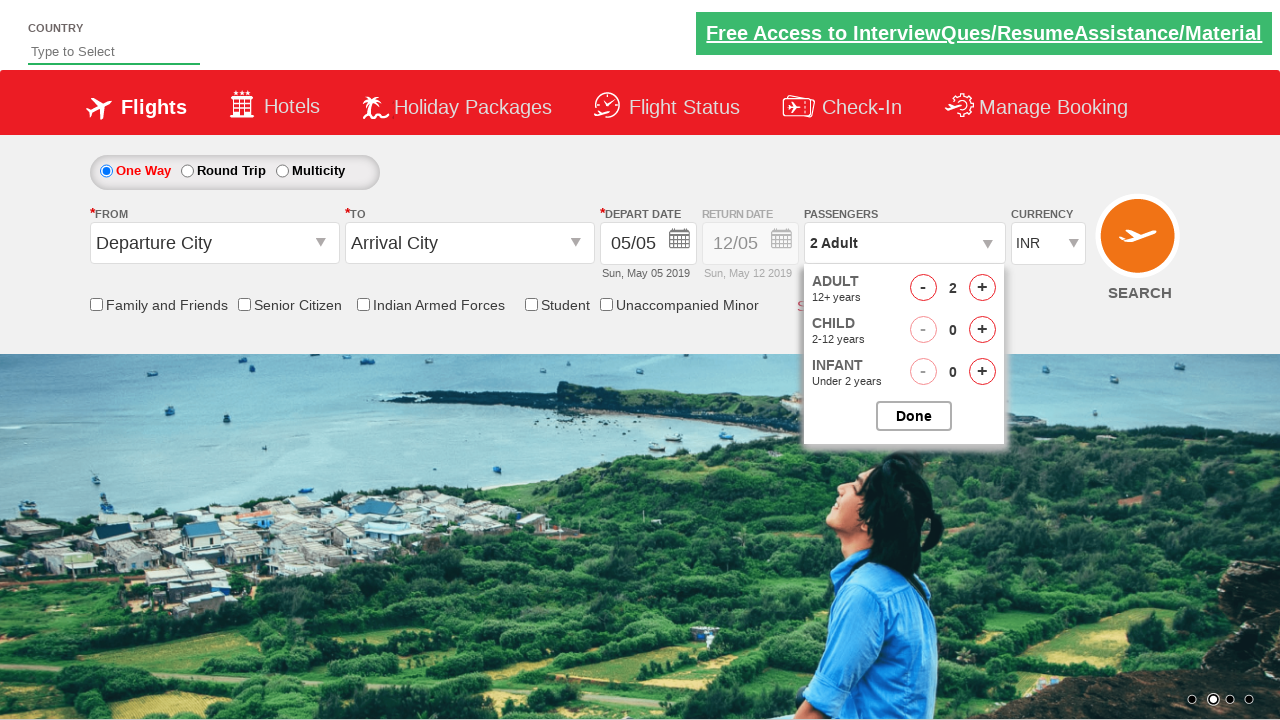

Incremented adult passenger count (click 2 of 4) at (982, 288) on #hrefIncAdt
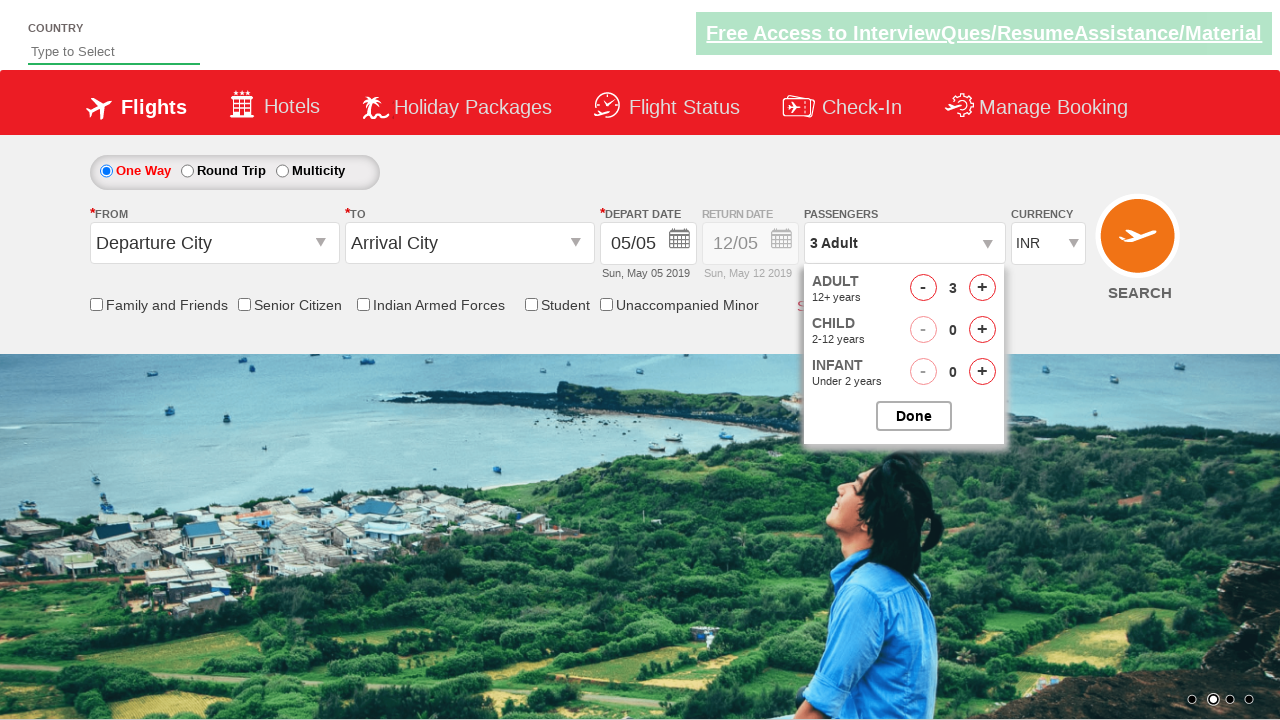

Incremented adult passenger count (click 3 of 4) at (982, 288) on #hrefIncAdt
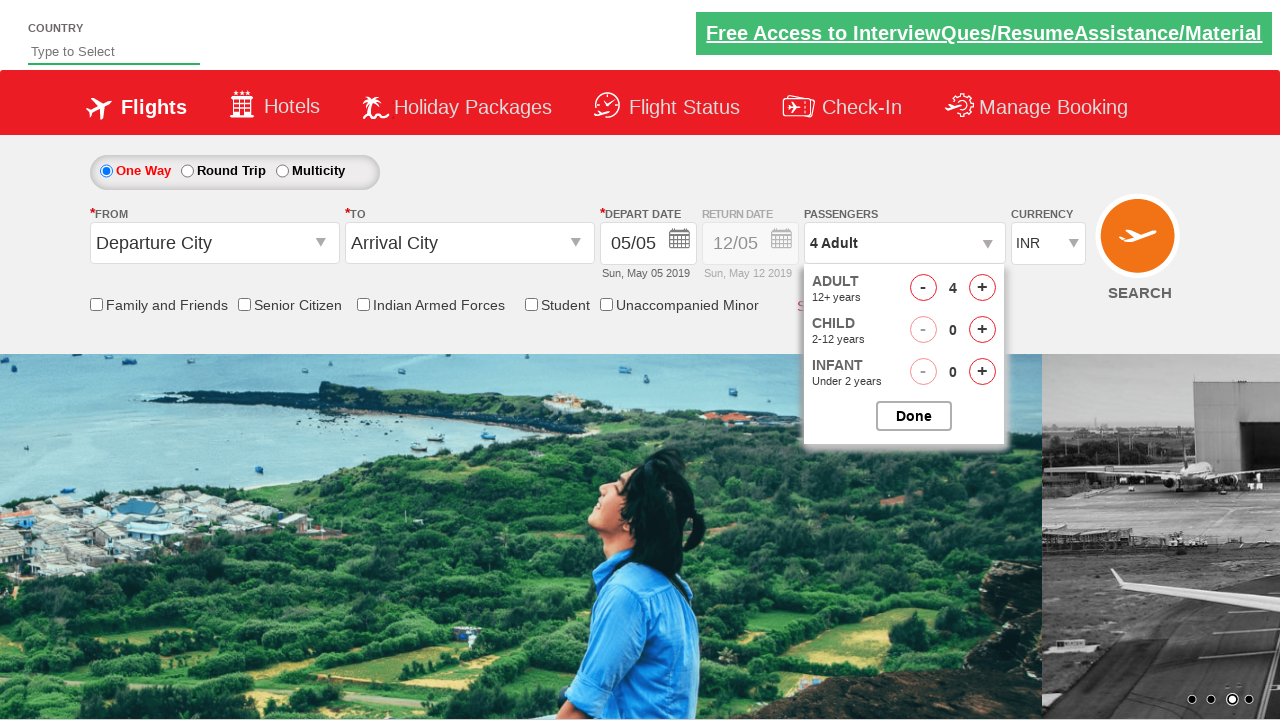

Incremented adult passenger count (click 4 of 4) at (982, 288) on #hrefIncAdt
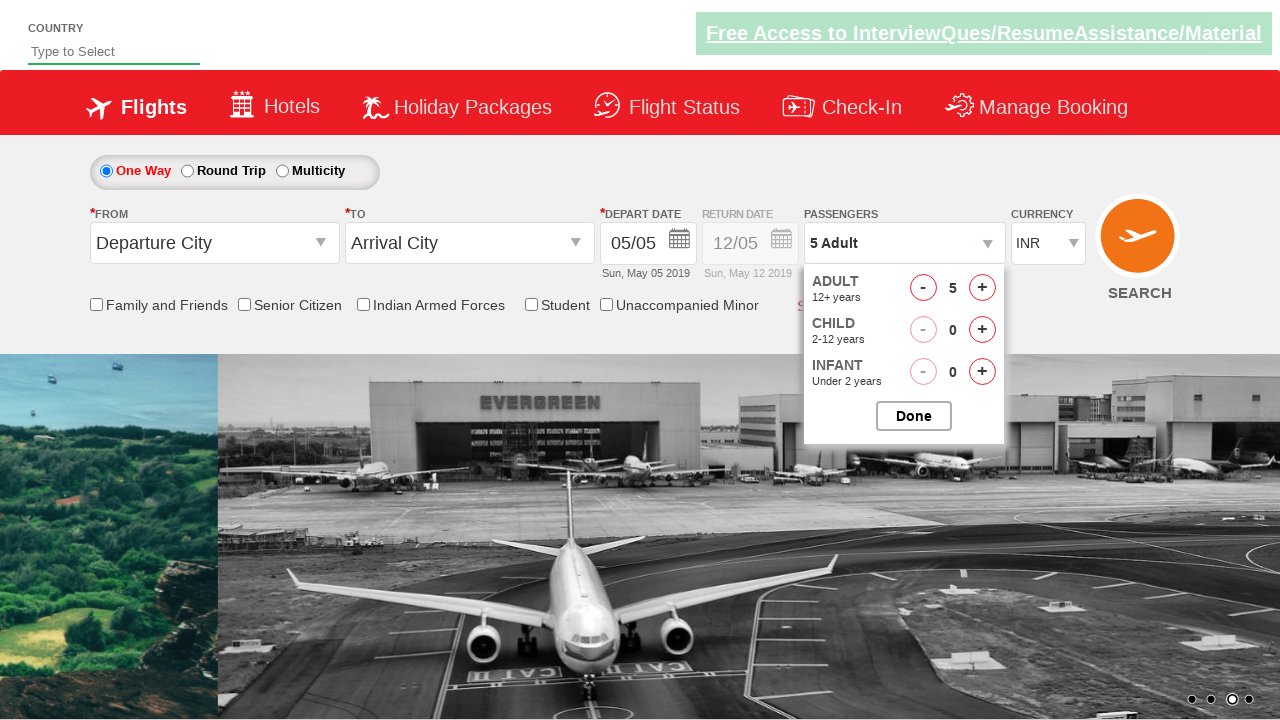

Verified passenger dropdown selector is present
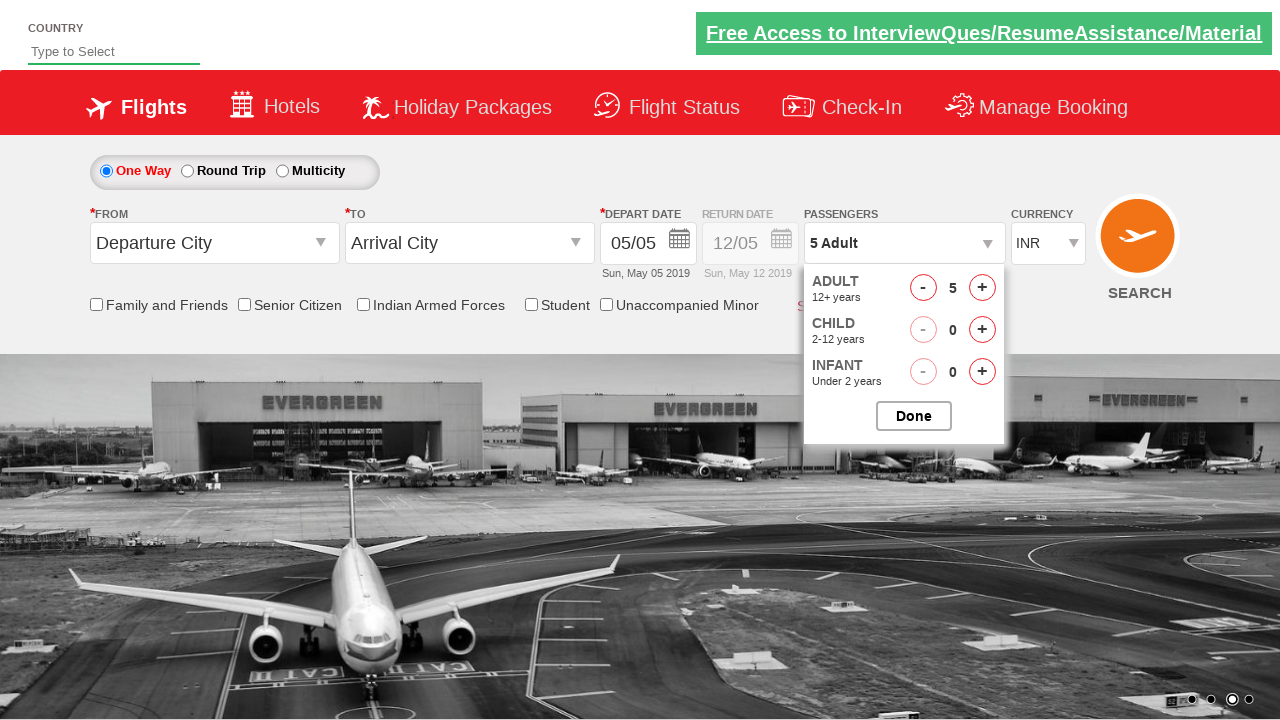

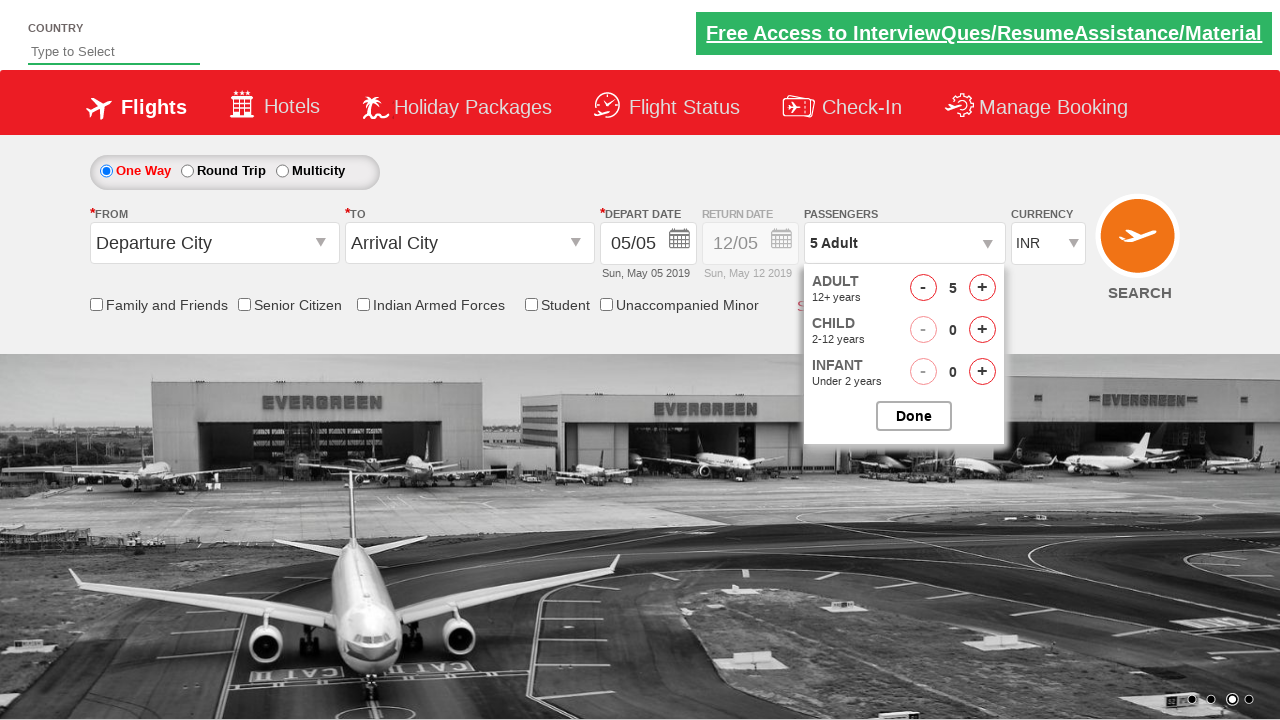